Tests opening a new browser window by clicking the "New Window" button and verifying content in the new window

Starting URL: https://demoqa.com/browser-windows

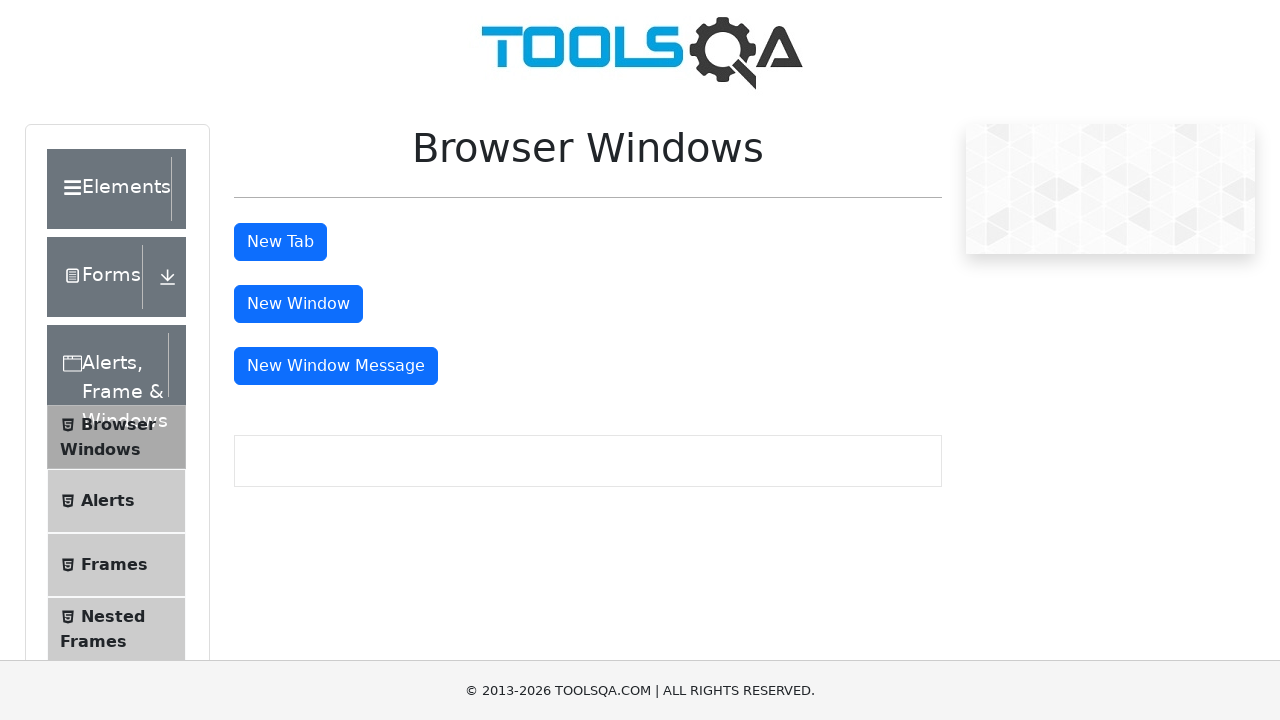

Clicked 'New Window' button to open a new browser window at (298, 304) on xpath=//button[@id='windowButton']
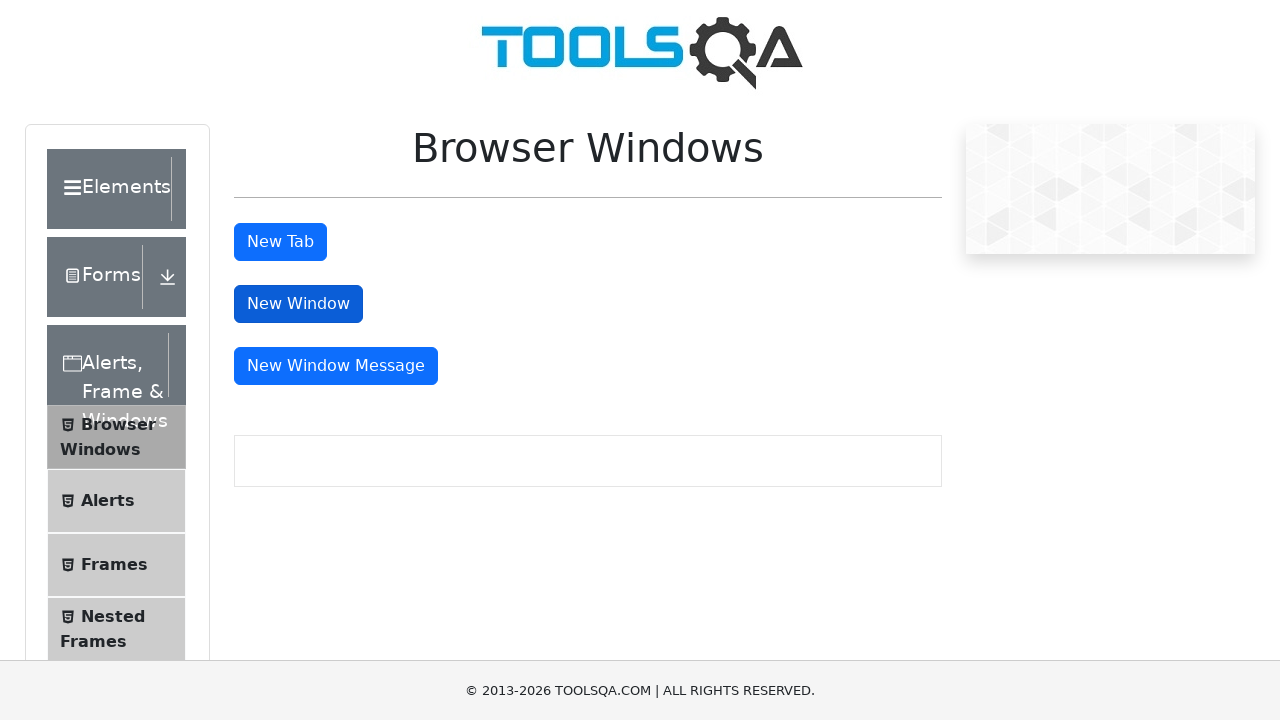

New window opened and captured
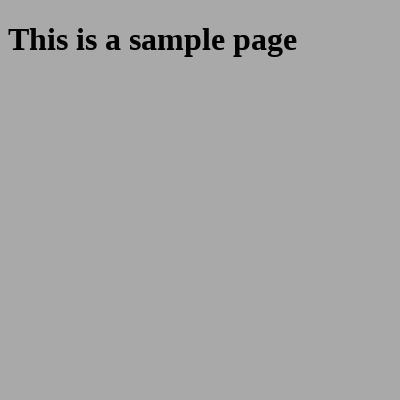

Located heading element in new window
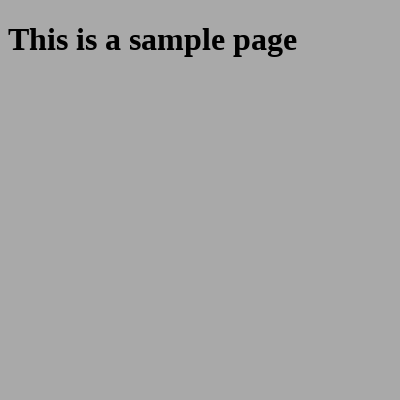

Retrieved heading text: This is a sample page
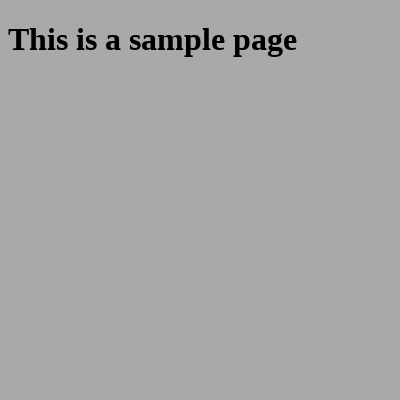

Closed the new window
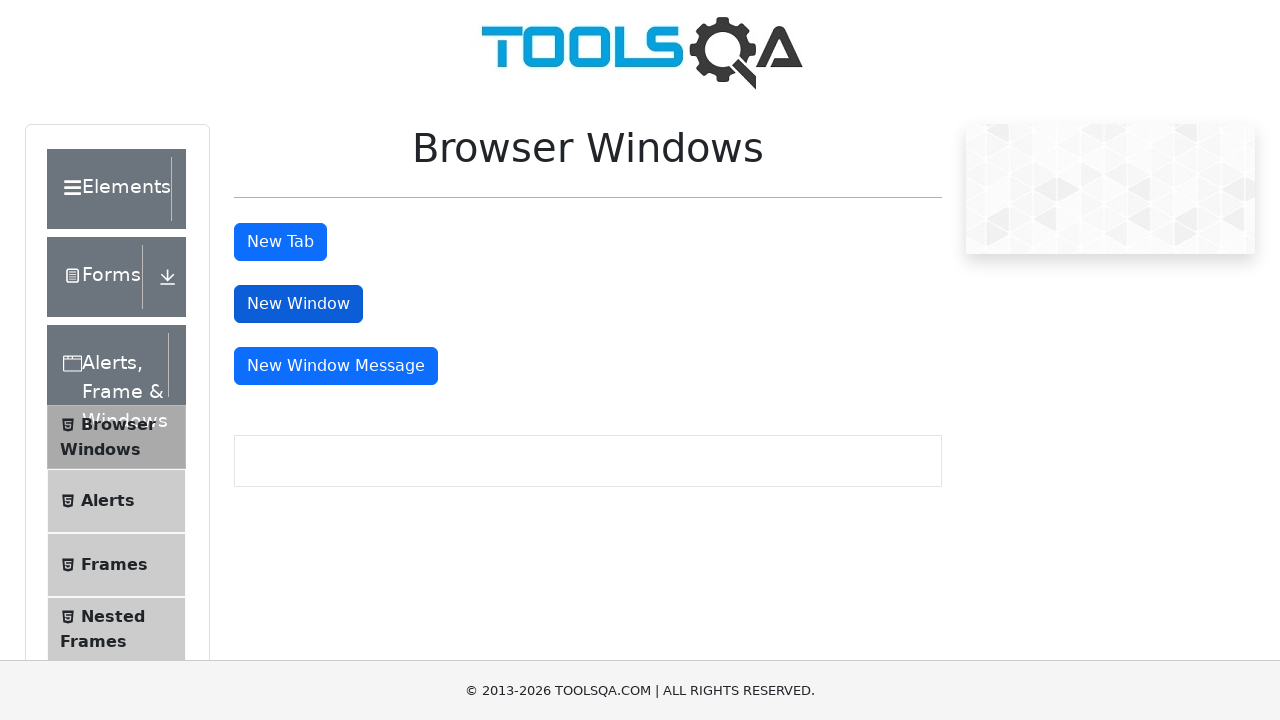

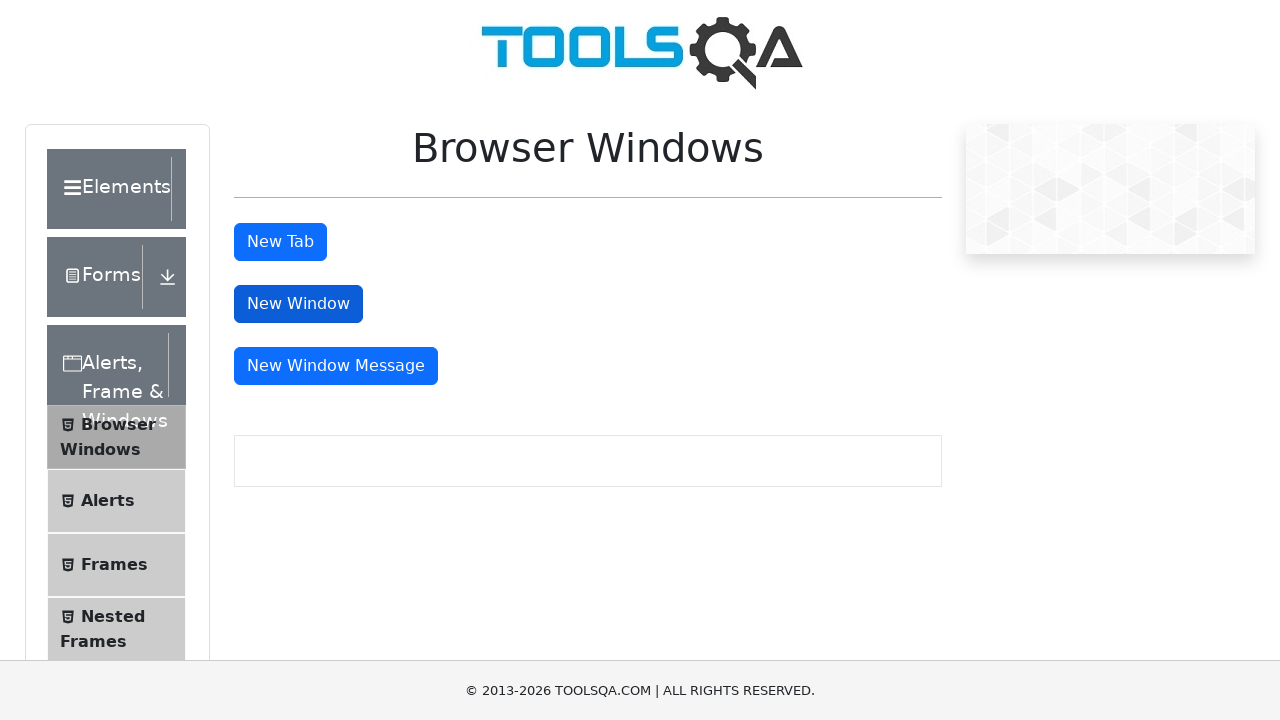